Tests a math challenge page by waiting for a specific price condition, then solving a mathematical equation and submitting the answer

Starting URL: http://suninjuly.github.io/explicit_wait2.html

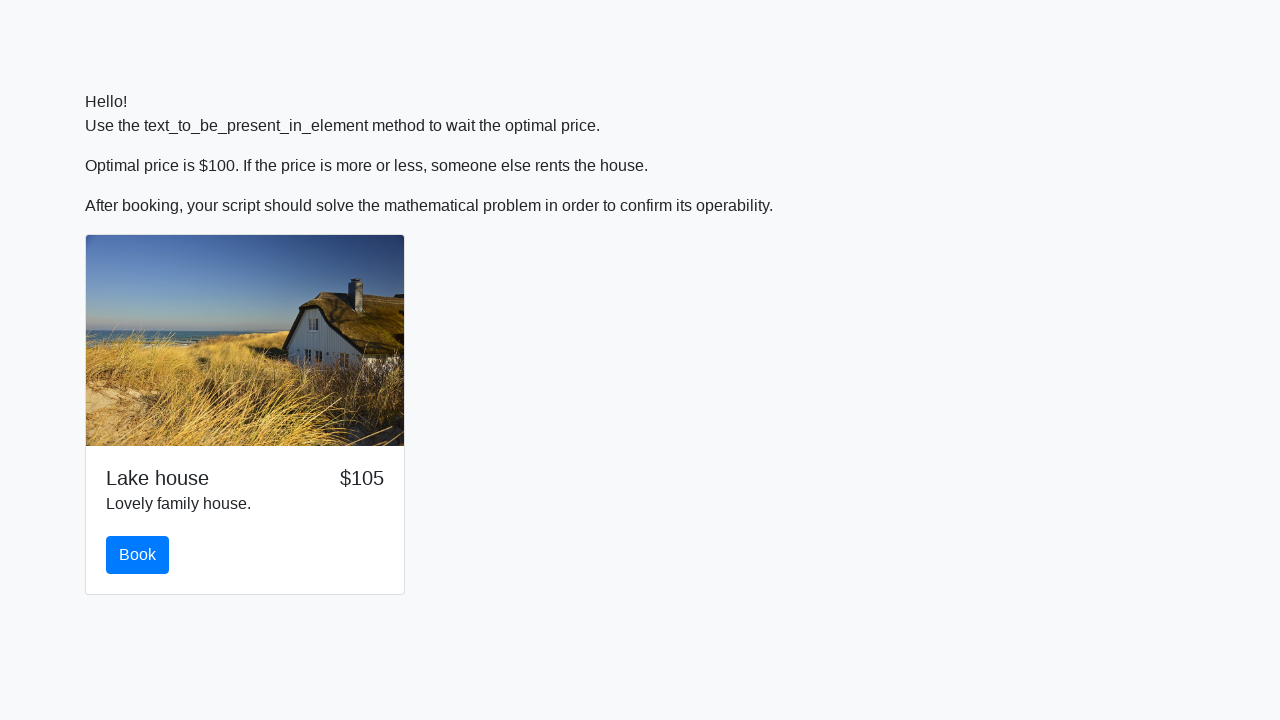

Waited for price to reach $100
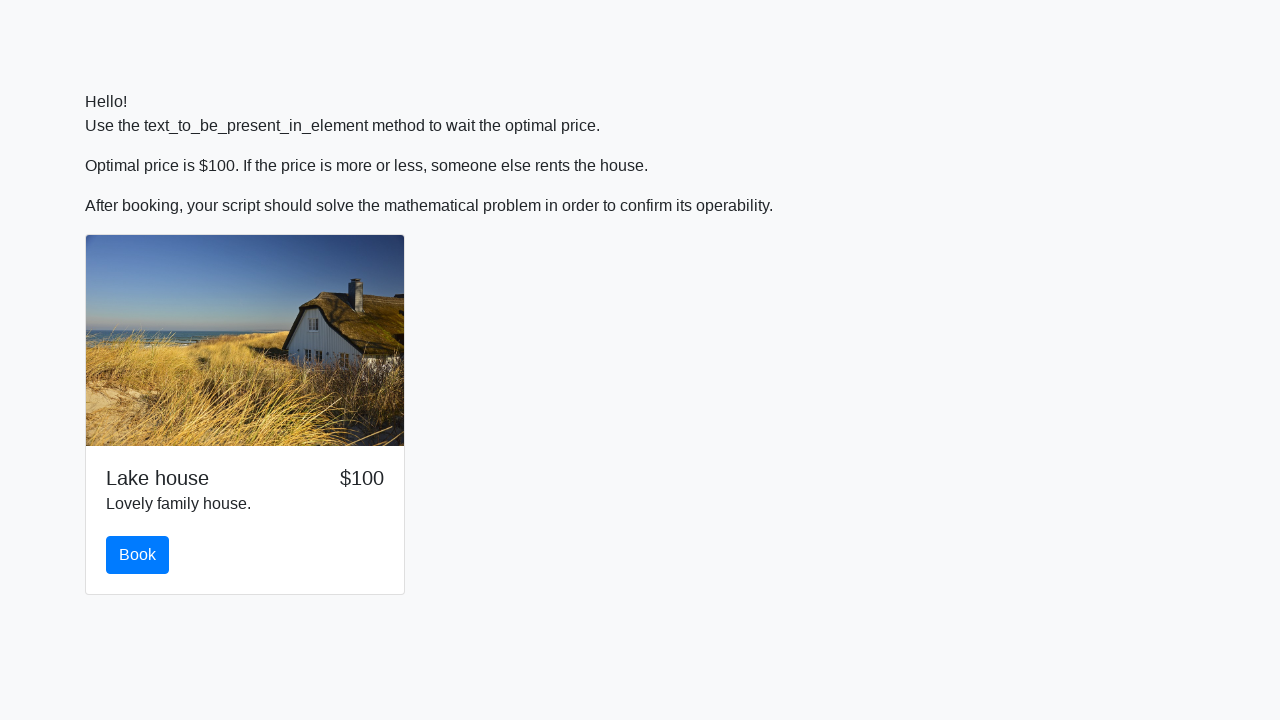

Clicked the book button at (138, 555) on button
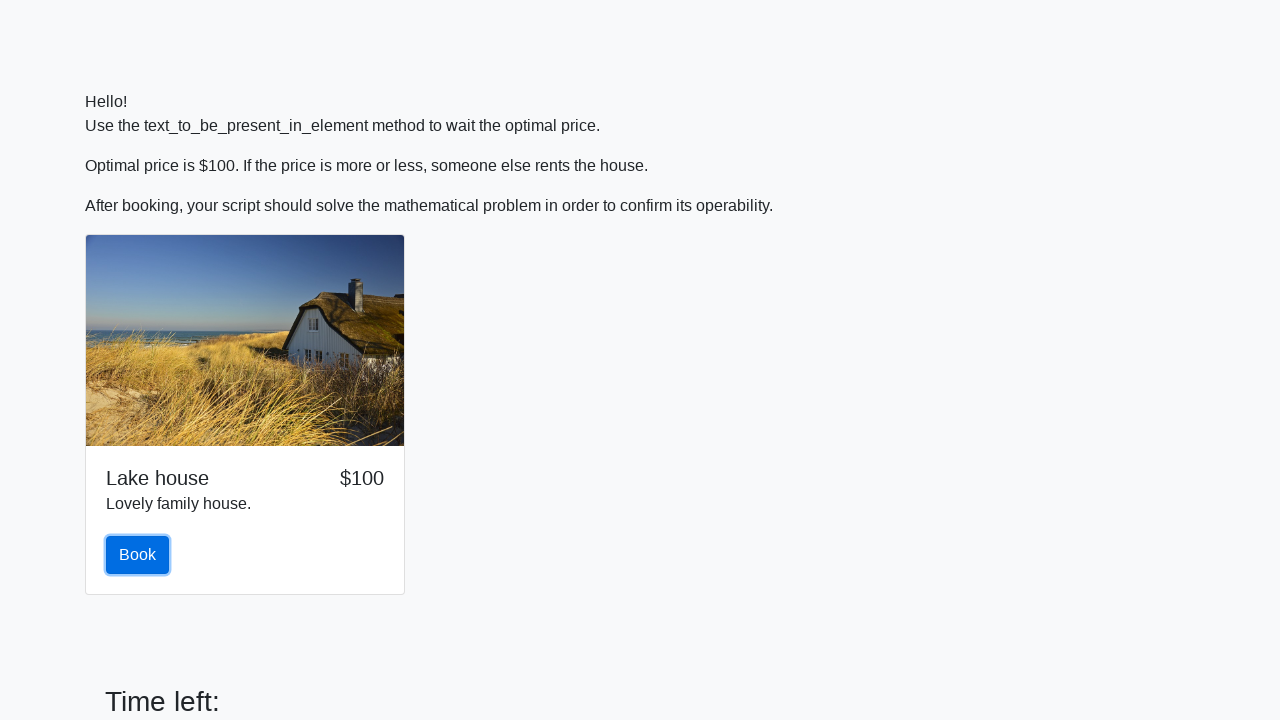

Retrieved input value: 1000
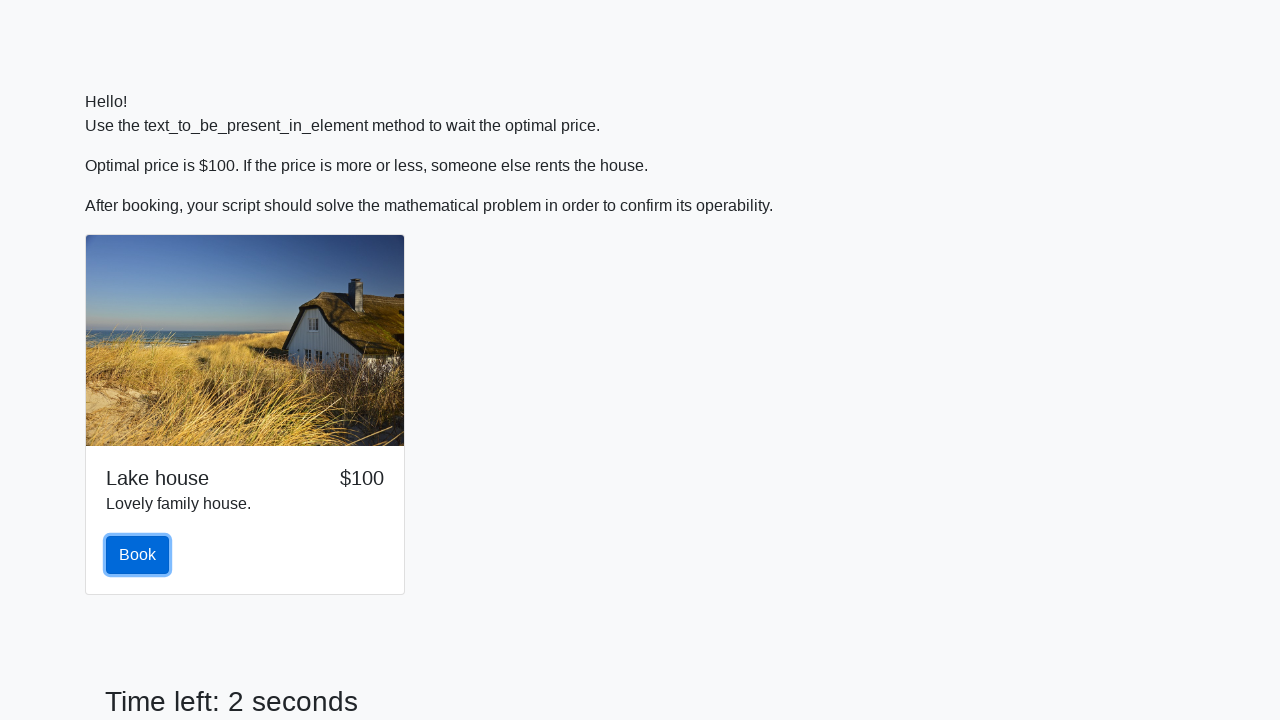

Calculated mathematical answer: 2.2948103968551723
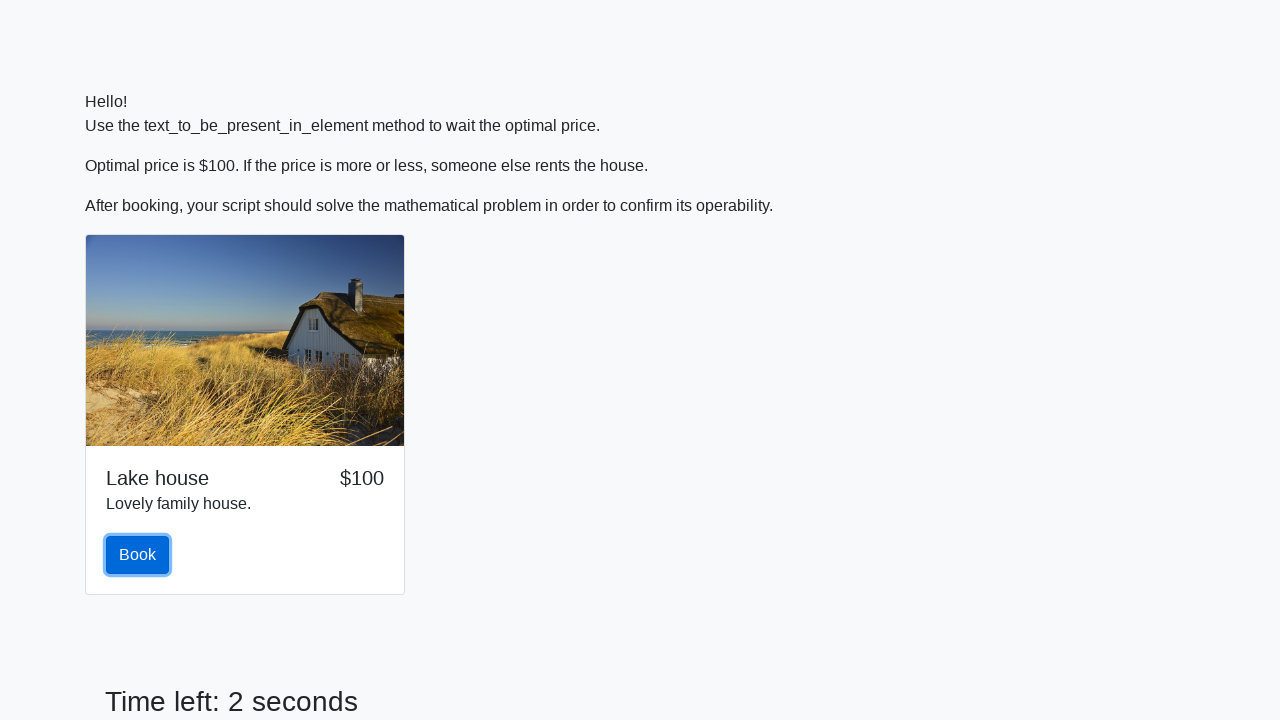

Filled form with calculated answer: 2.2948103968551723 on .form-control
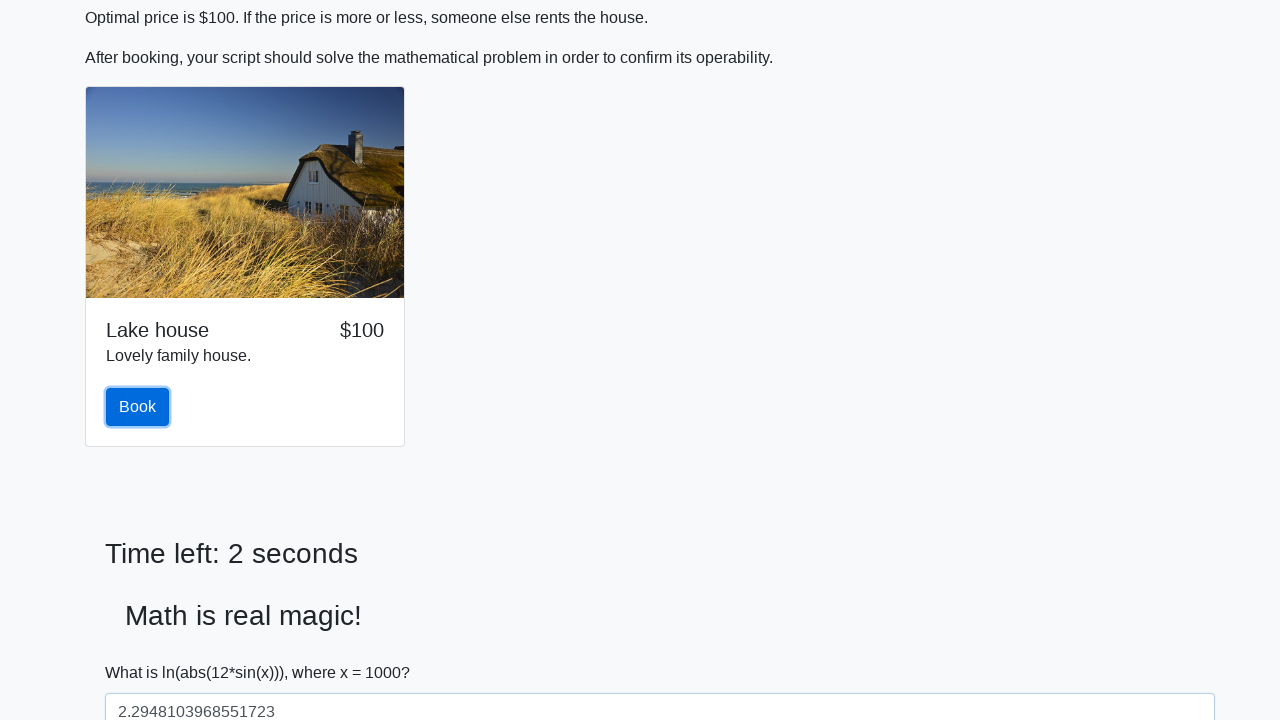

Clicked the solve button to submit answer at (143, 651) on #solve
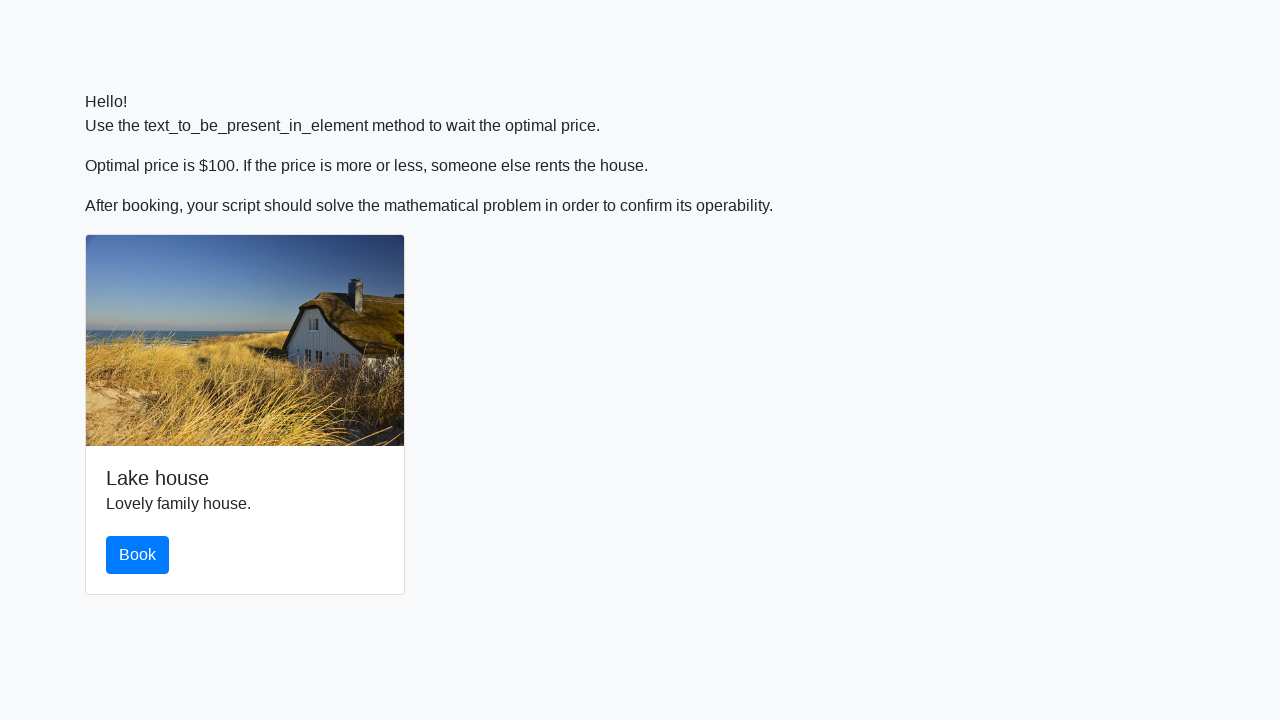

Waited 1 second for result to process
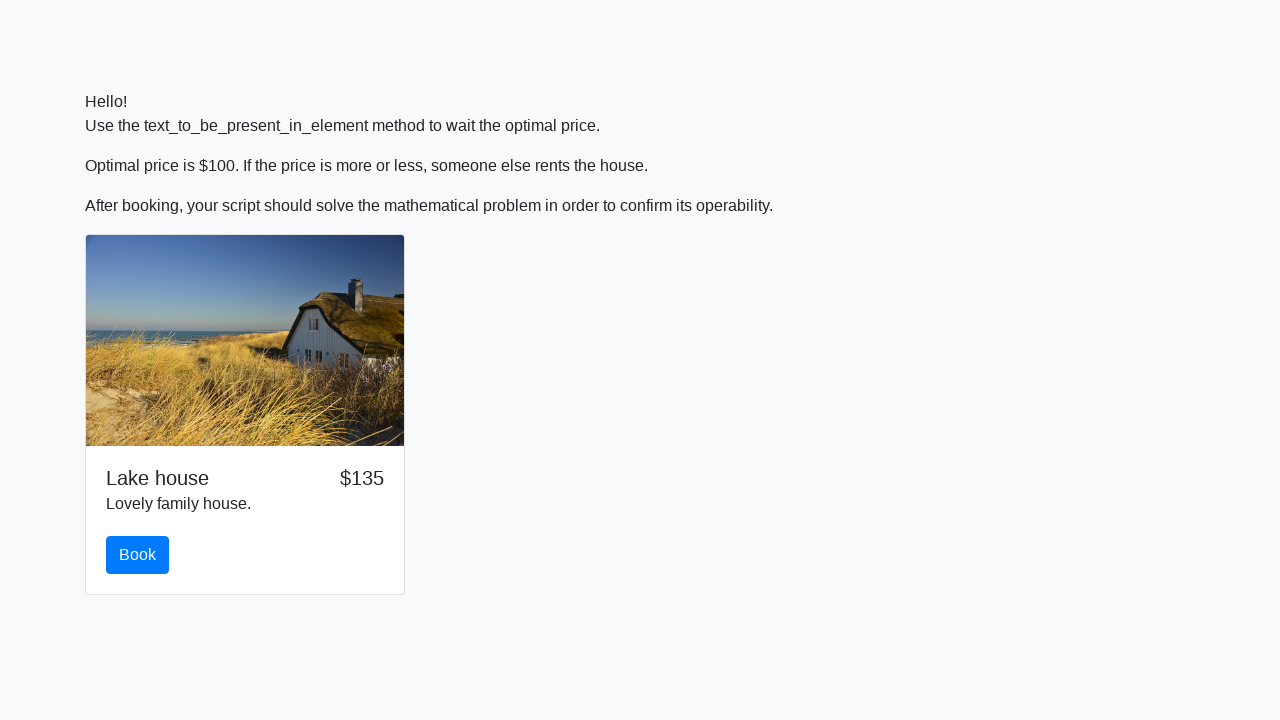

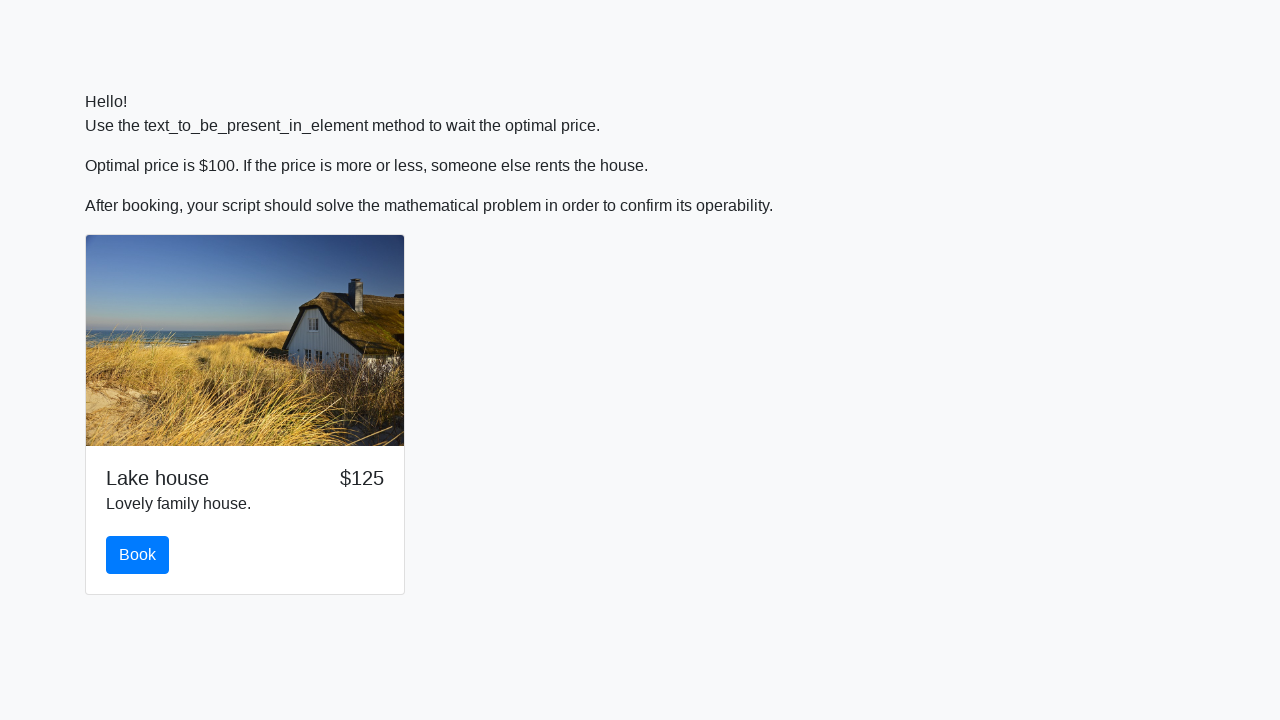